Tests that the Clear completed button displays correct text when items are completed

Starting URL: https://demo.playwright.dev/todomvc

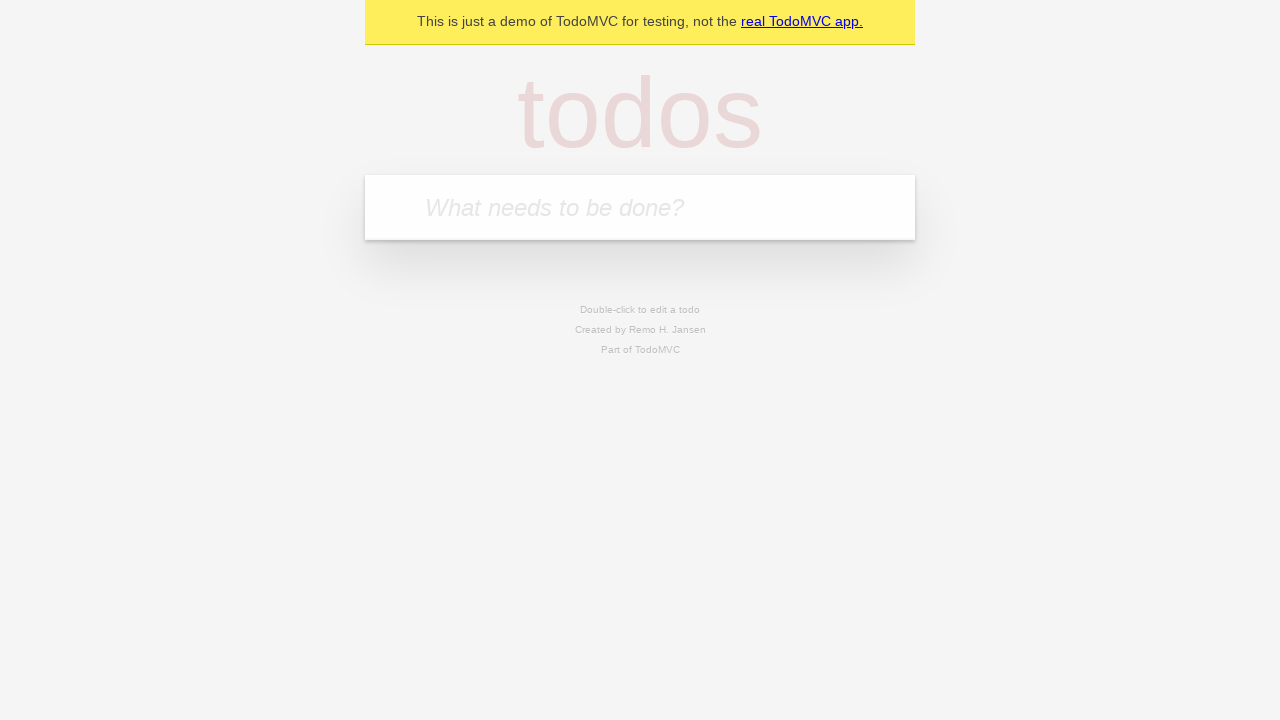

Filled todo input with 'buy some cheese' on internal:attr=[placeholder="What needs to be done?"i]
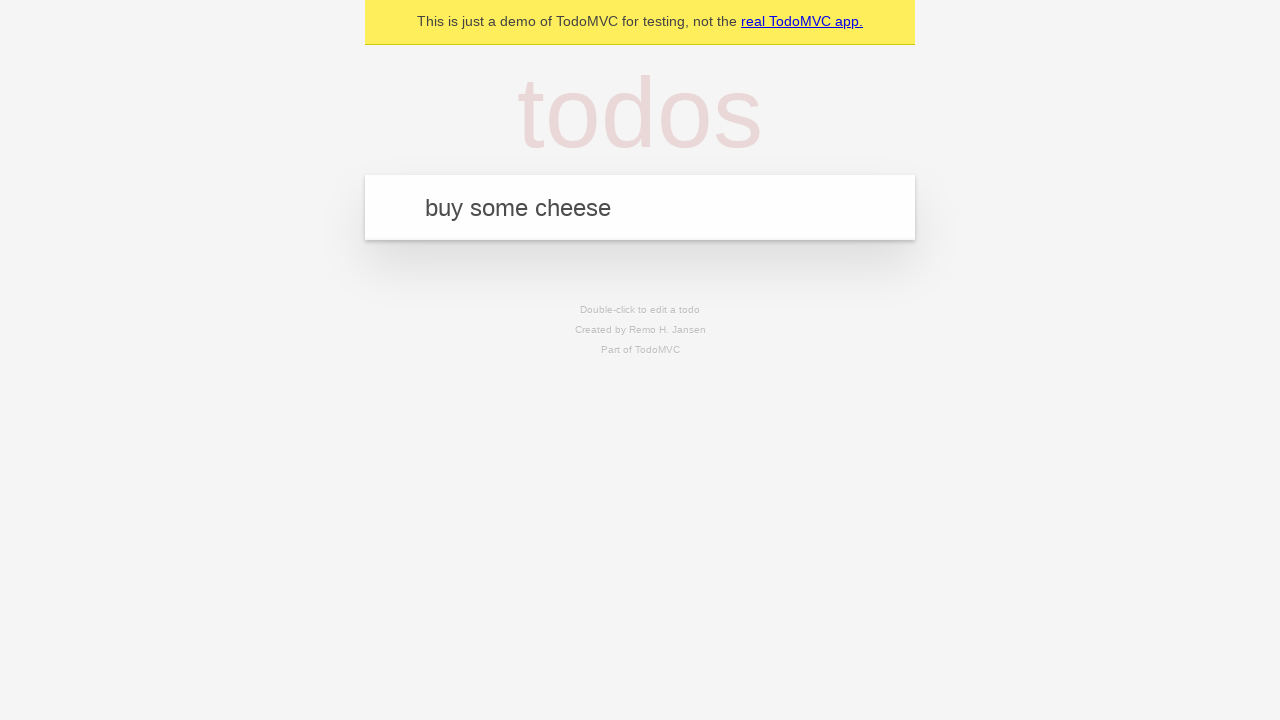

Pressed Enter to add first todo on internal:attr=[placeholder="What needs to be done?"i]
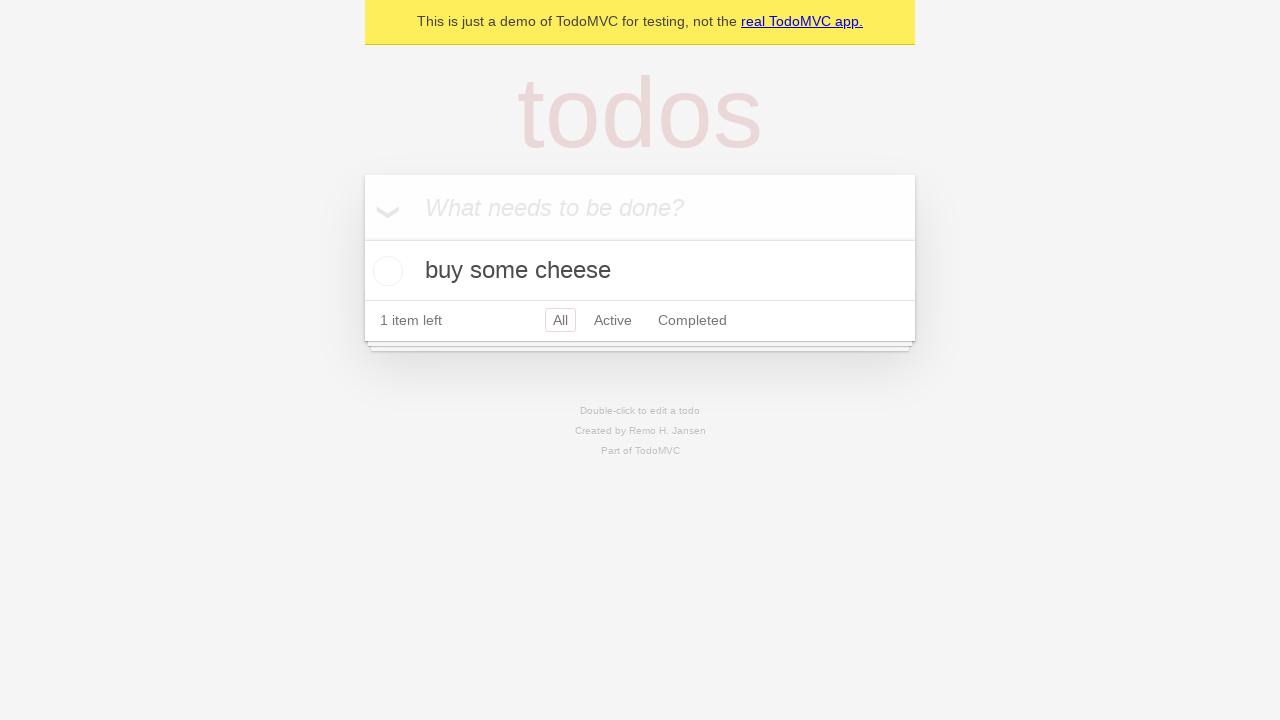

Filled todo input with 'feed the cat' on internal:attr=[placeholder="What needs to be done?"i]
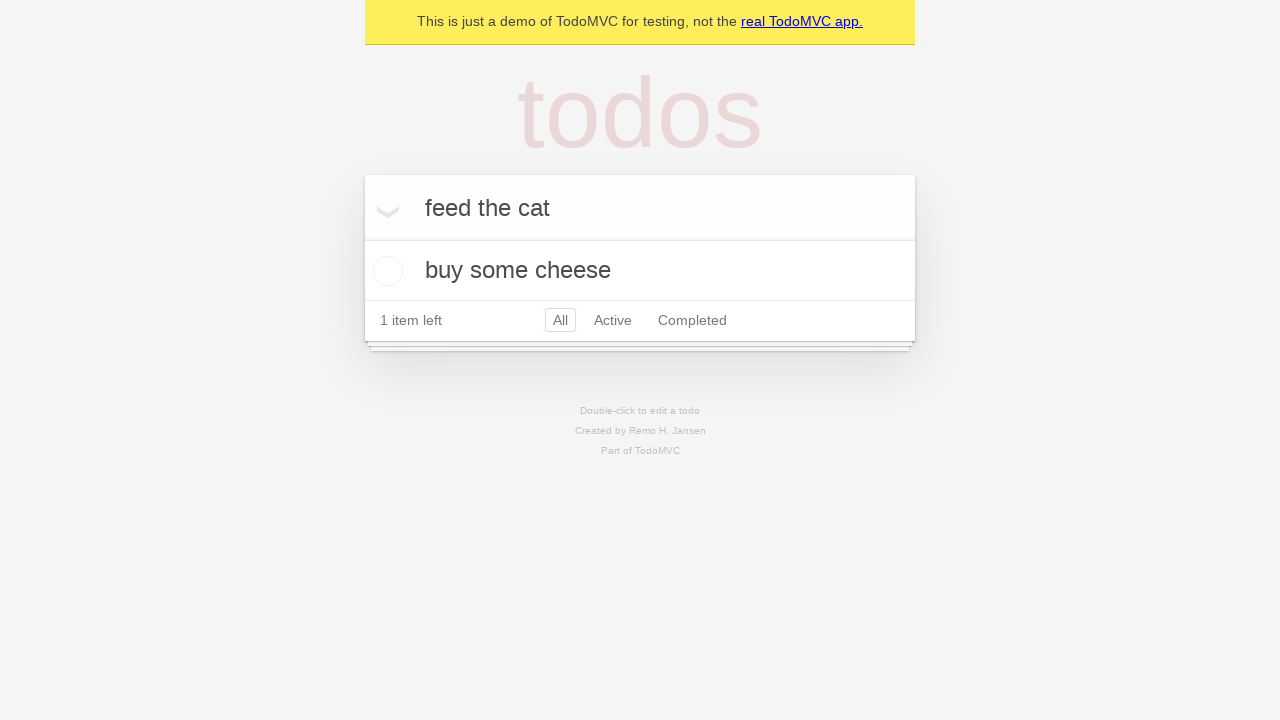

Pressed Enter to add second todo on internal:attr=[placeholder="What needs to be done?"i]
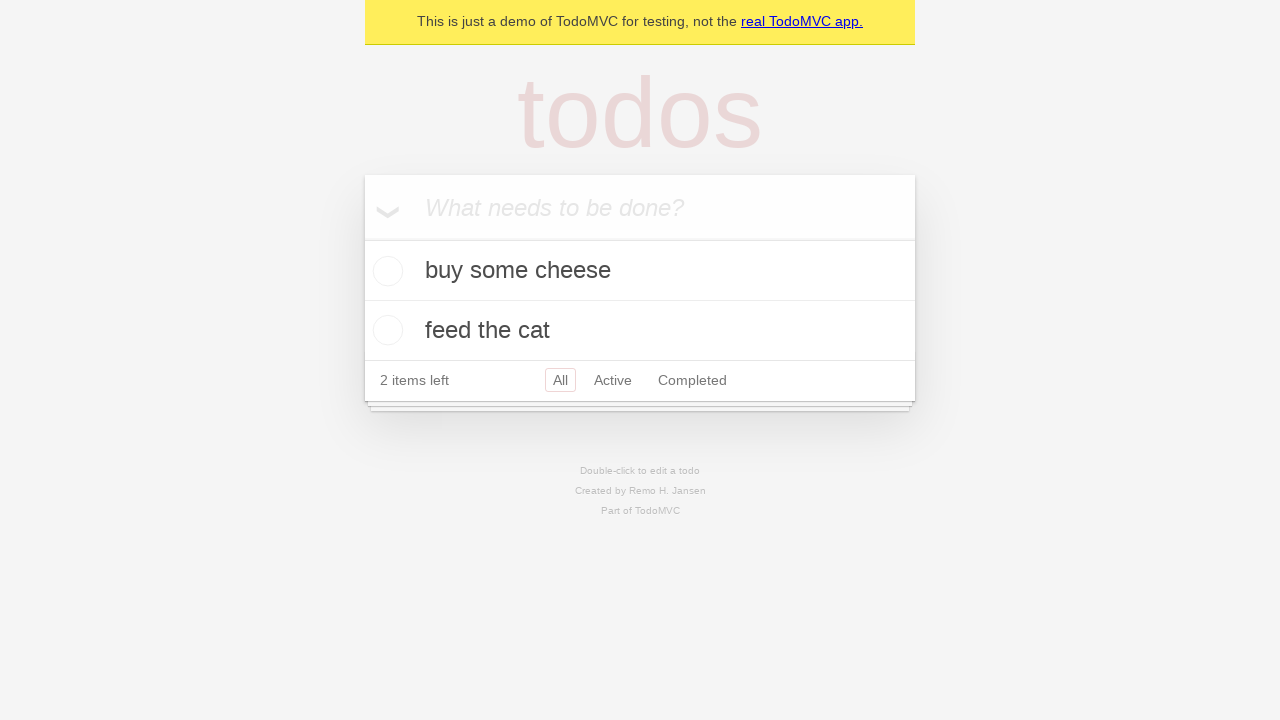

Filled todo input with 'book a doctors appointment' on internal:attr=[placeholder="What needs to be done?"i]
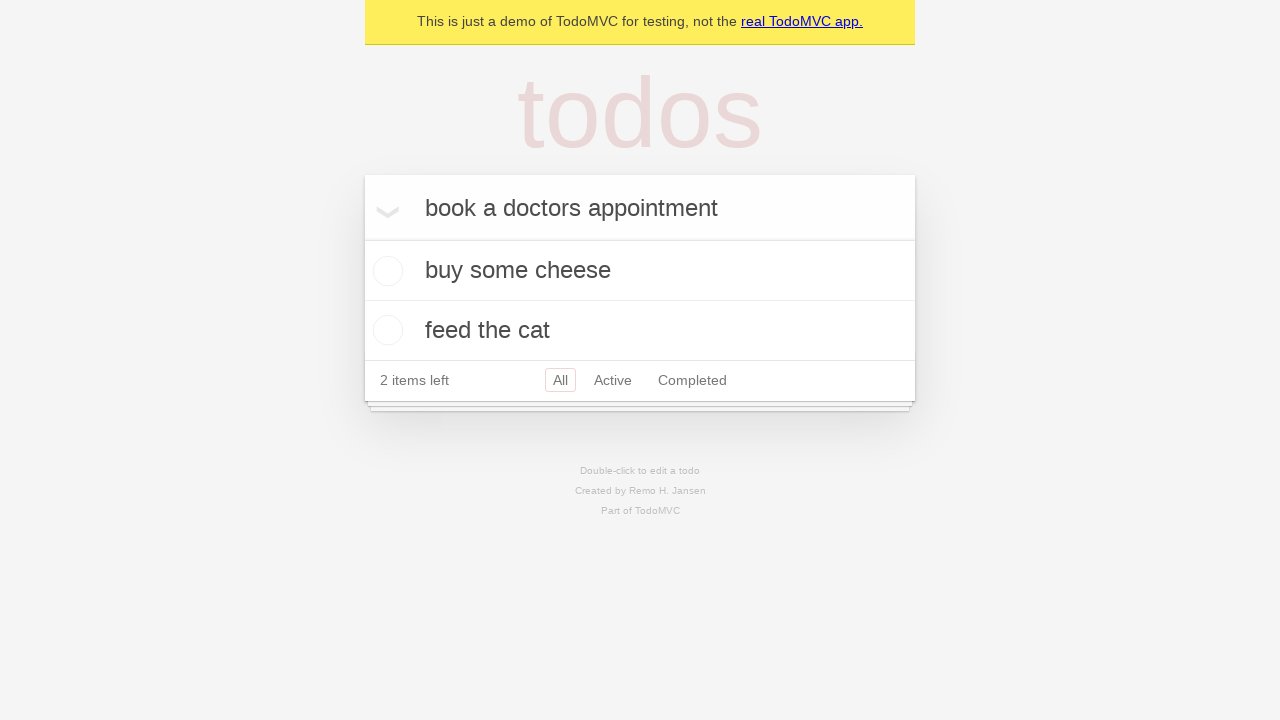

Pressed Enter to add third todo on internal:attr=[placeholder="What needs to be done?"i]
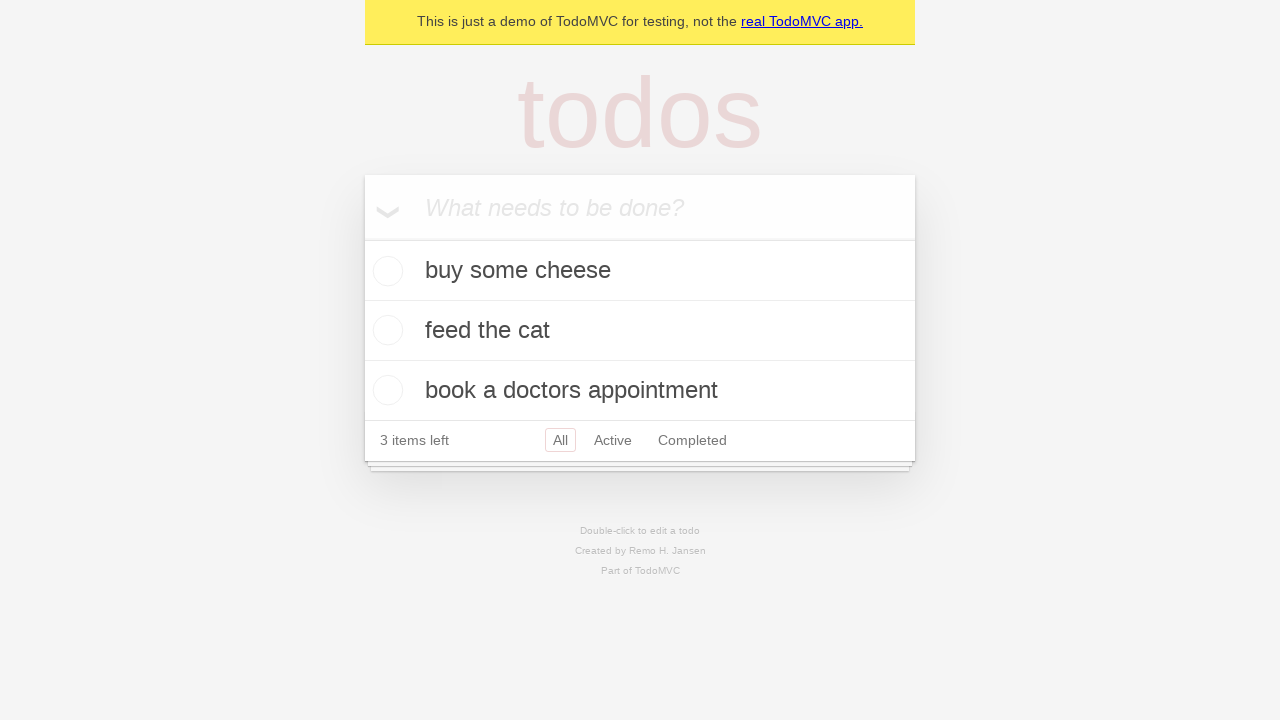

All 3 todo items loaded
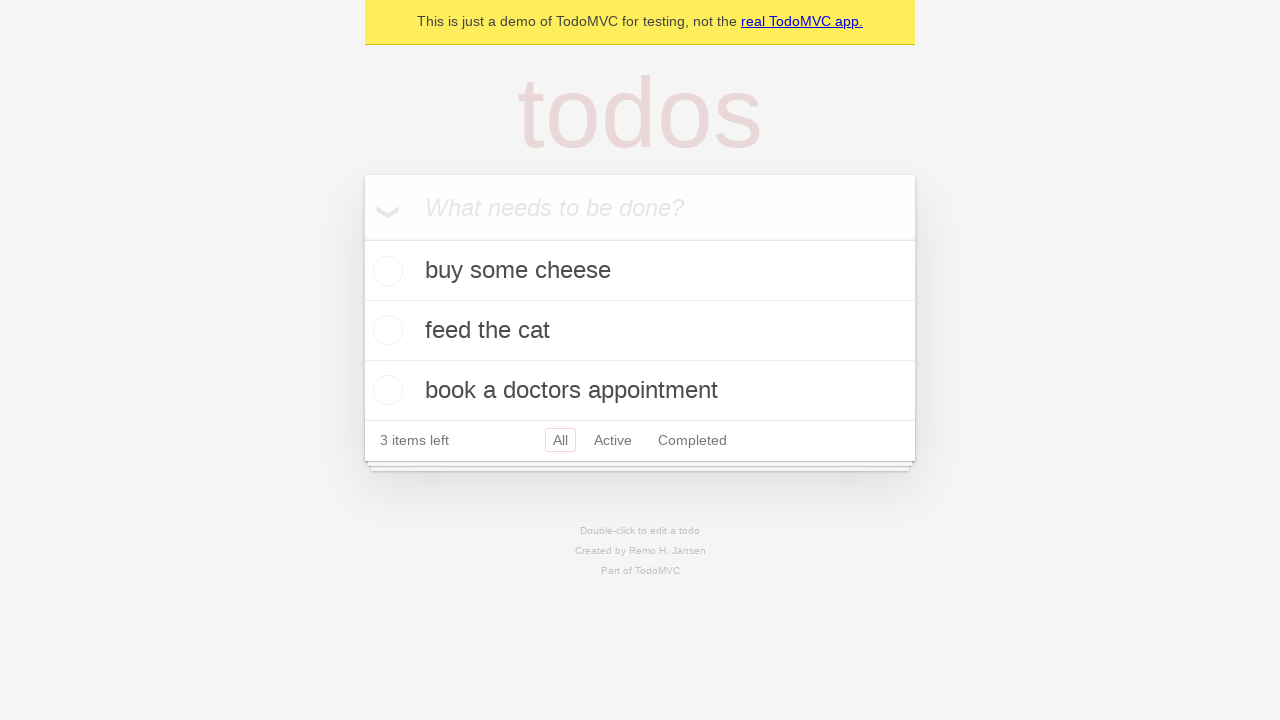

Checked the first todo item as completed at (385, 271) on .todo-list li .toggle >> nth=0
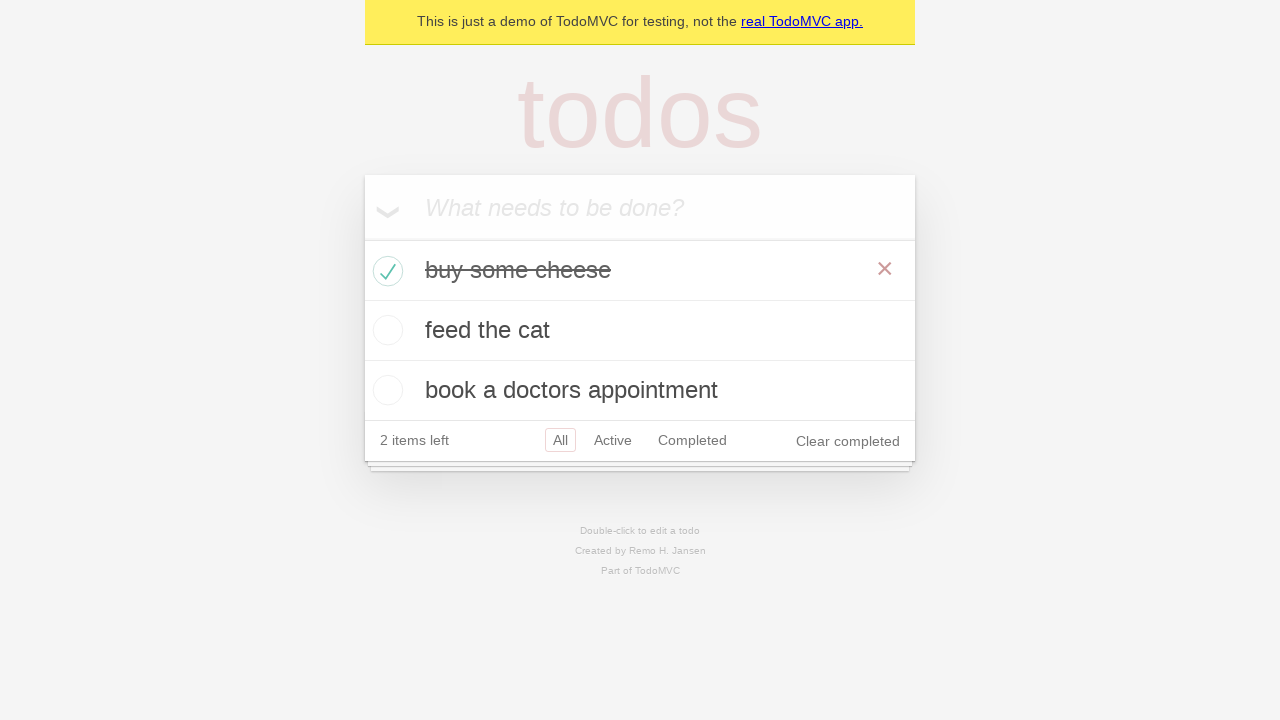

Clear completed button appeared after marking item as complete
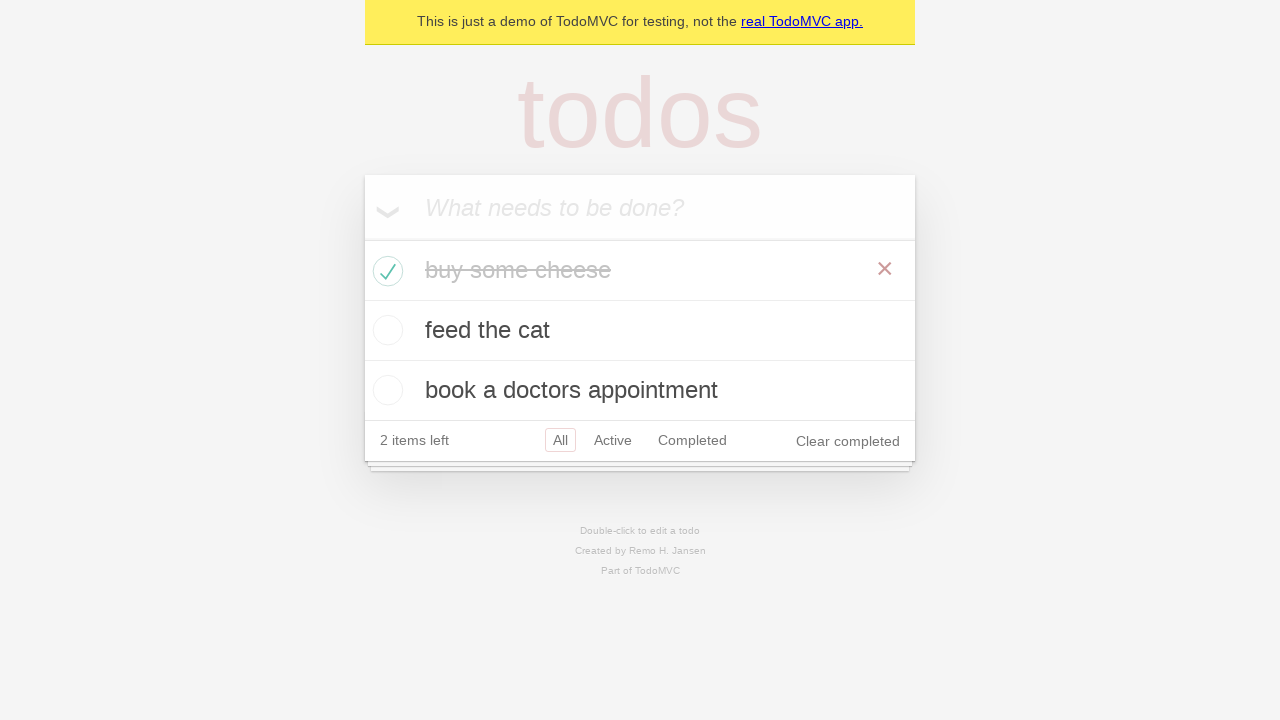

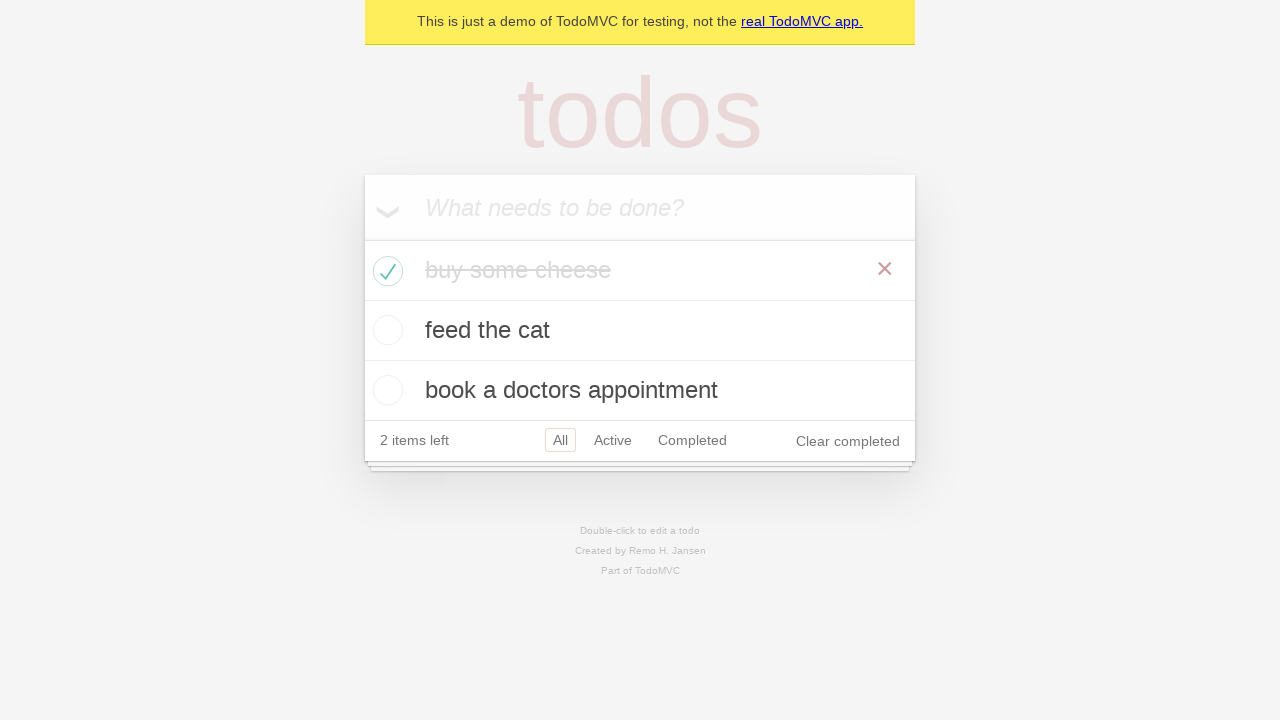